Tests the complete e-commerce flow on demoblaze.com: browsing phones, adding Samsung Galaxy S6 to cart, proceeding to checkout, filling the checkout form with customer details, and completing the purchase.

Starting URL: https://www.demoblaze.com/

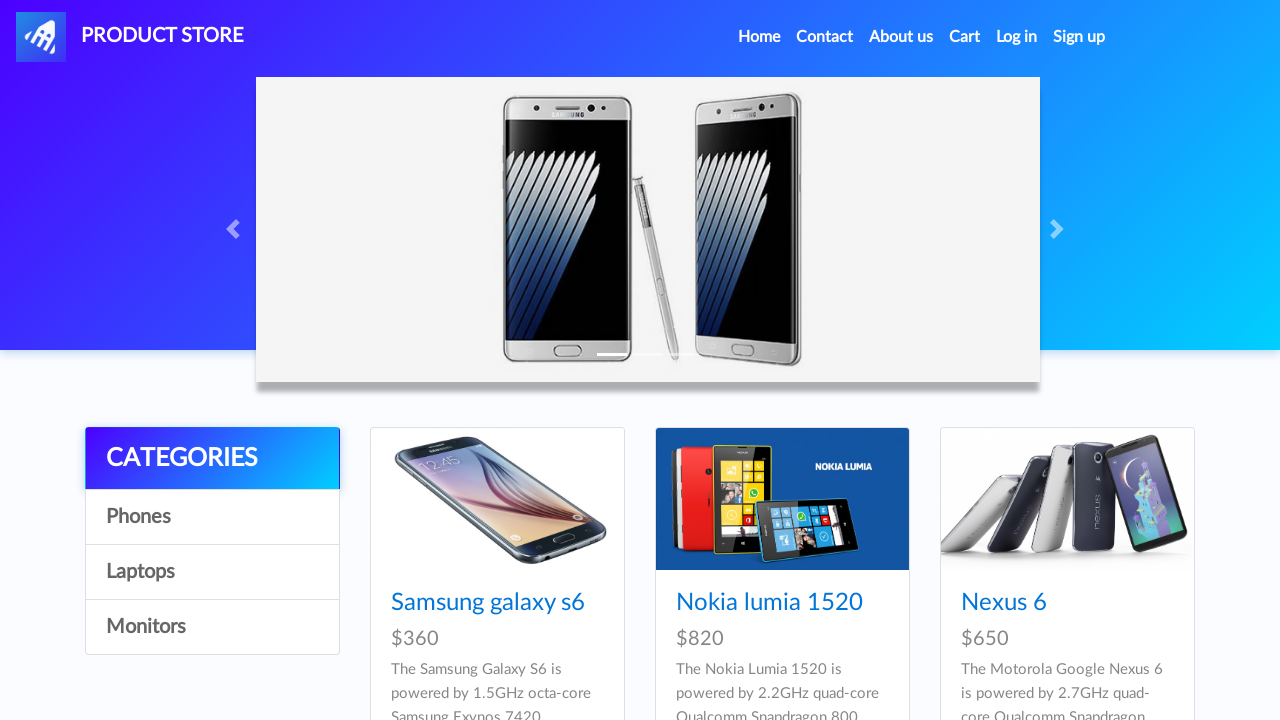

Clicked on Phones category at (212, 517) on a:has-text('Phones')
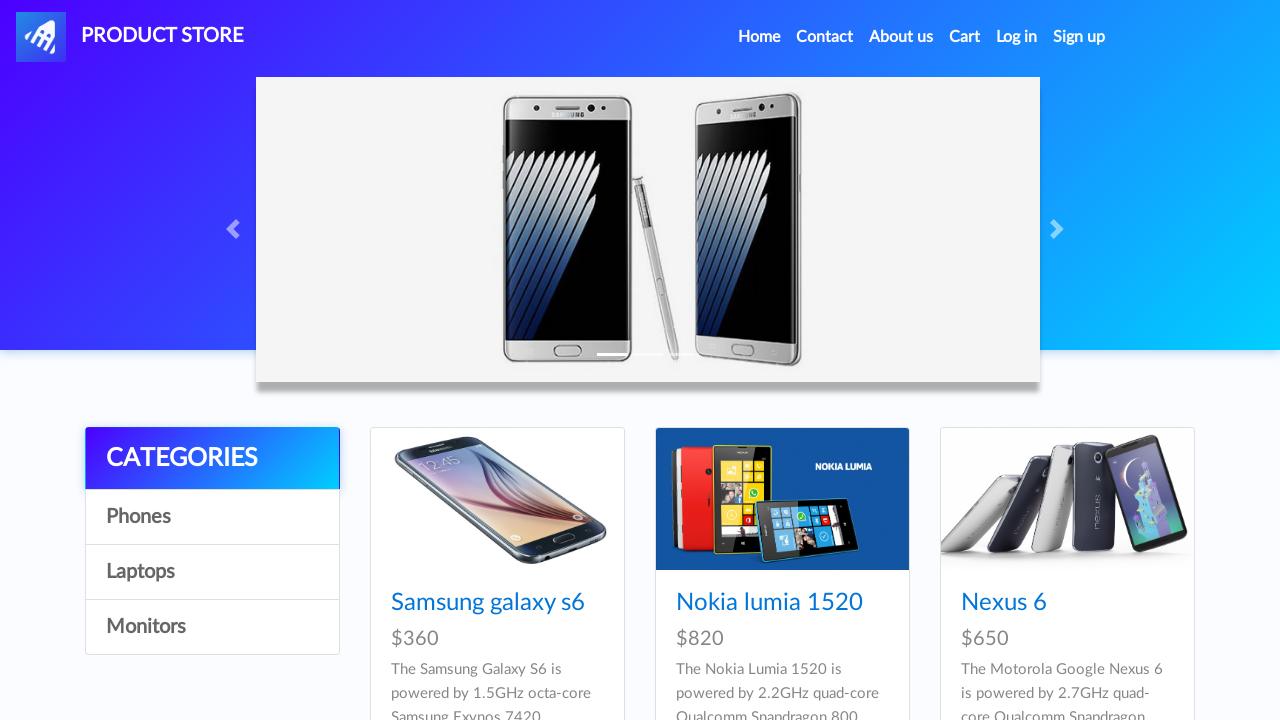

Waited for Phones category to load
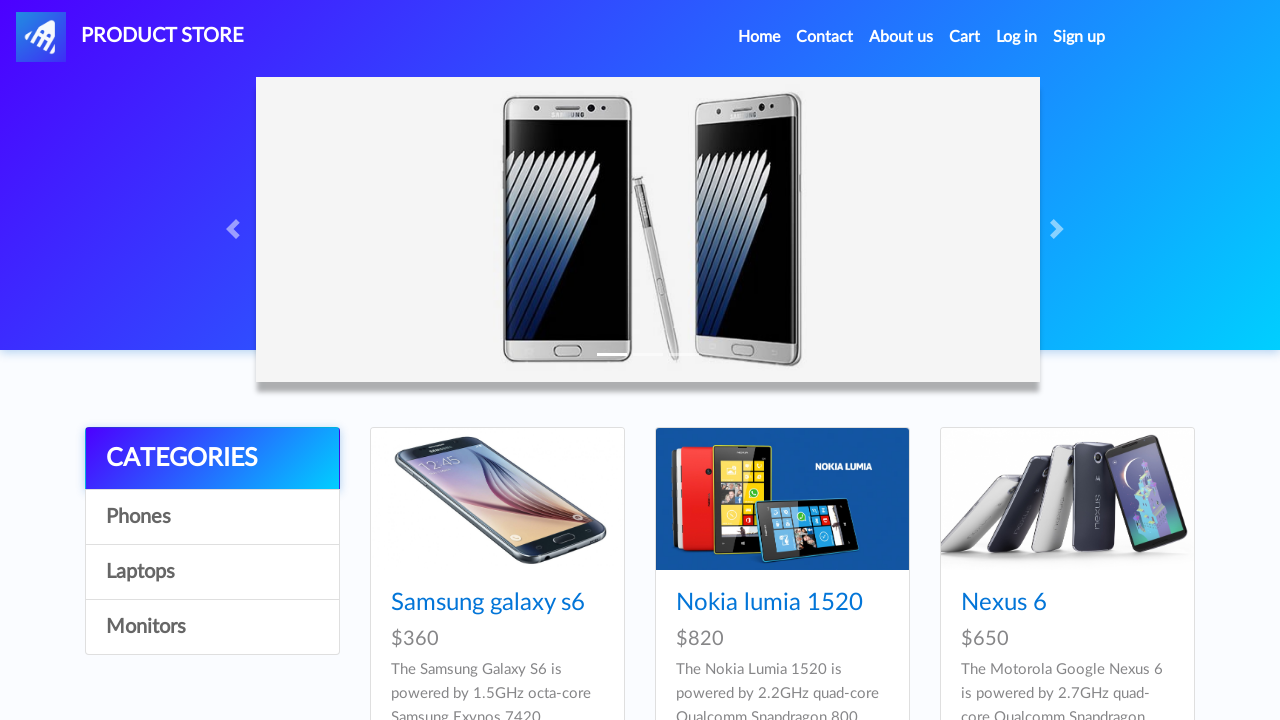

Samsung Galaxy S6 product appeared in the list
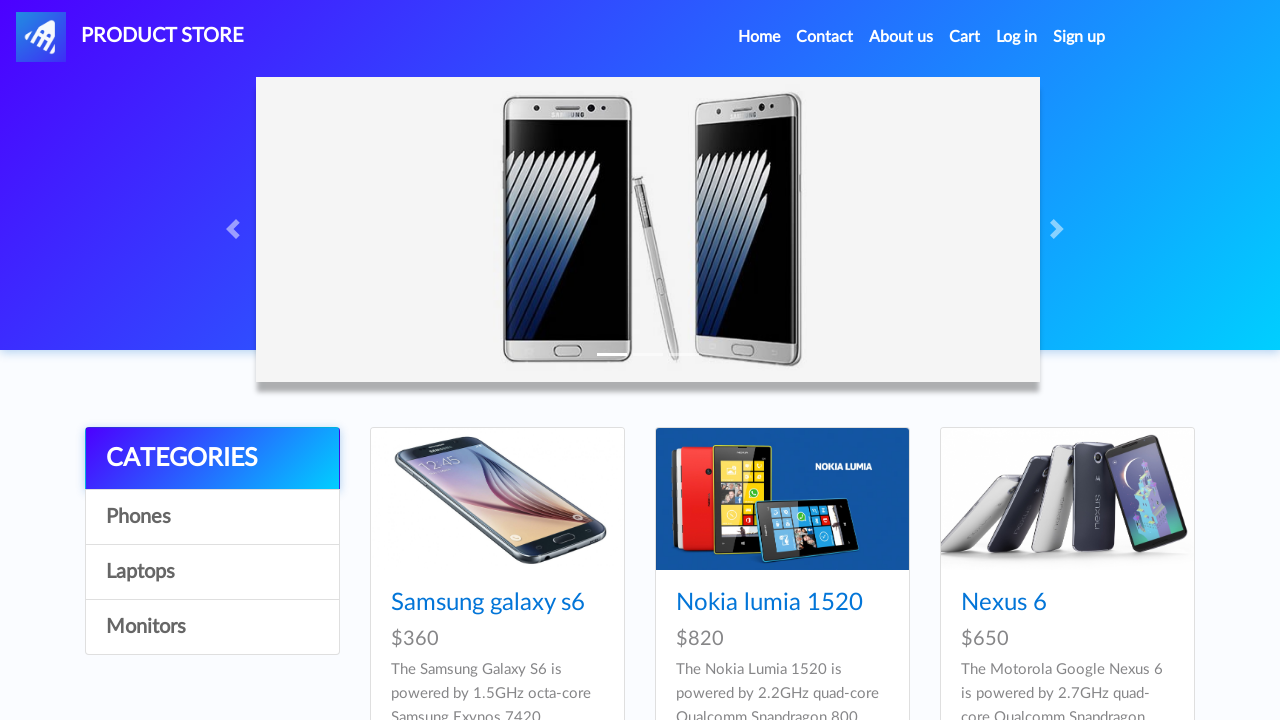

Clicked on Samsung Galaxy S6 product at (488, 603) on a:has-text('Samsung galaxy s6')
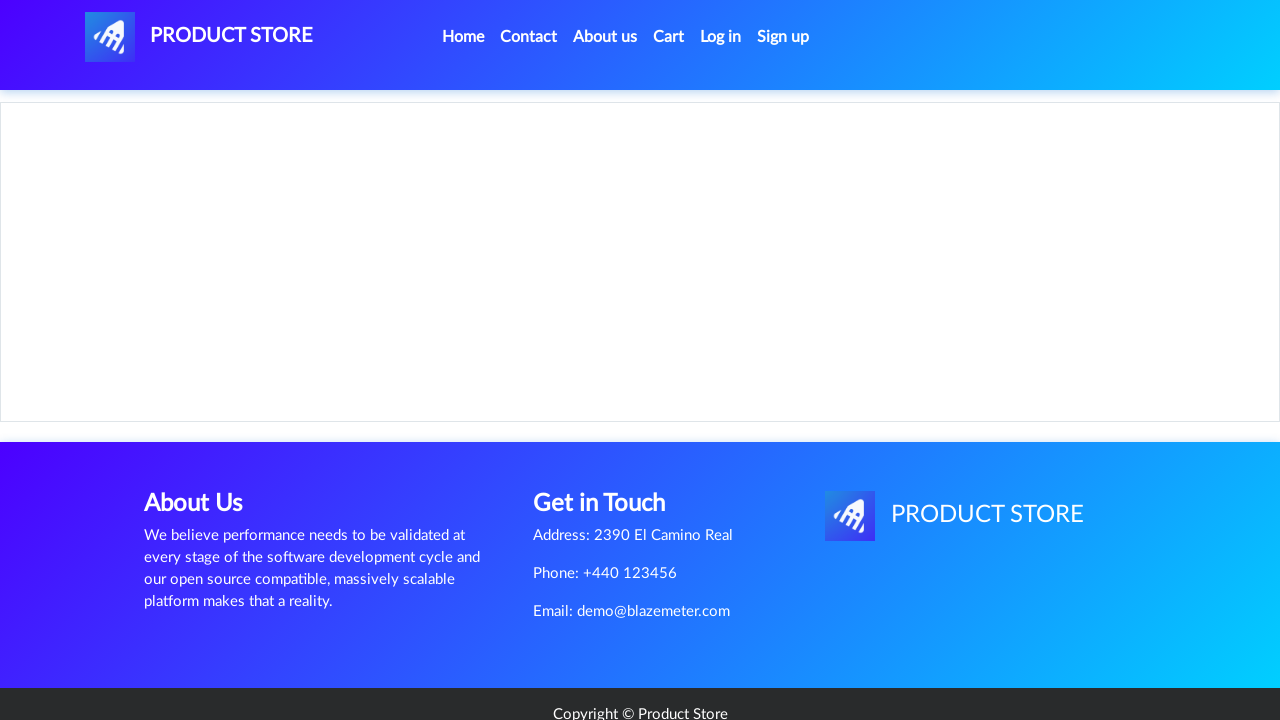

Product detail page loaded
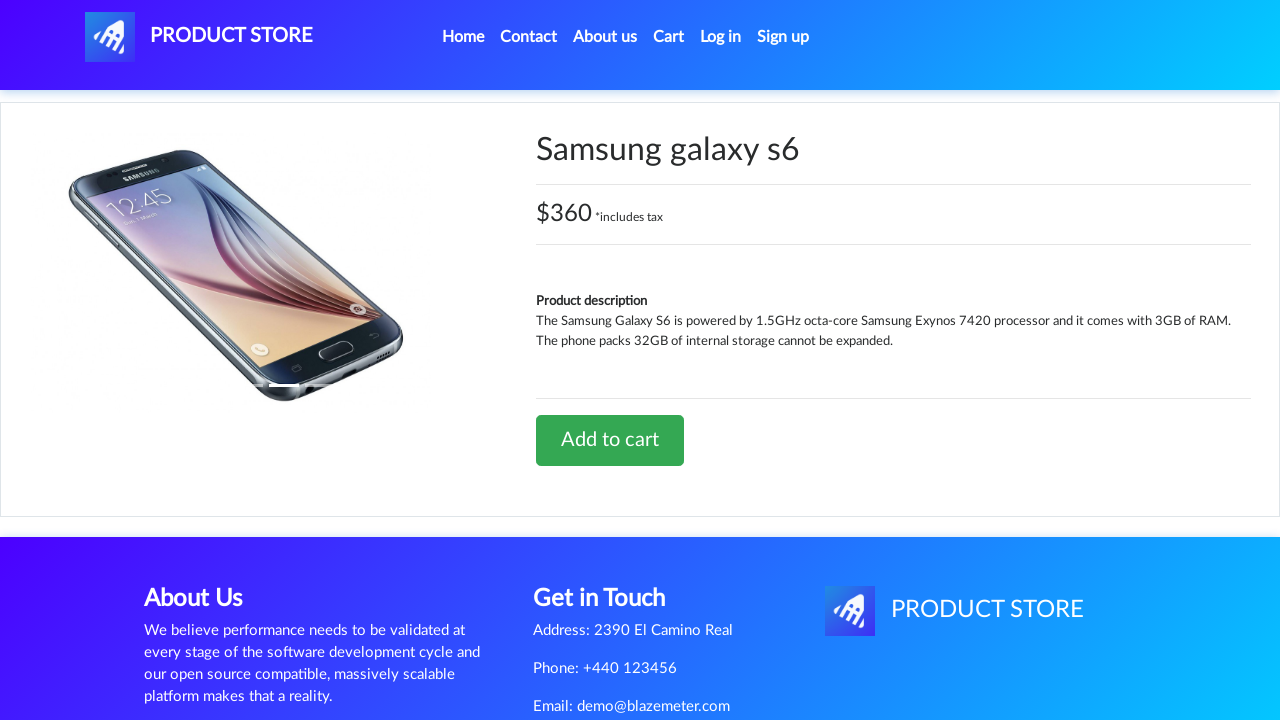

Clicked Add to cart button at (610, 440) on a:has-text('Add to cart')
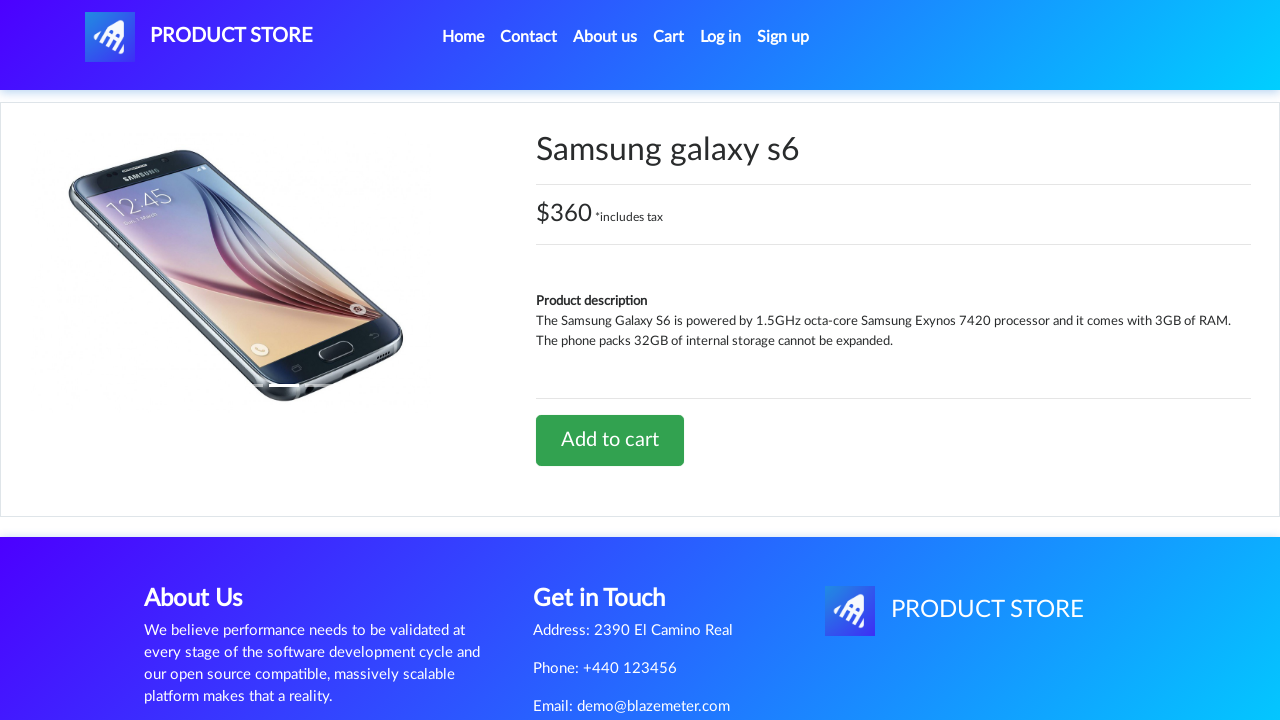

Waited for confirmation alert
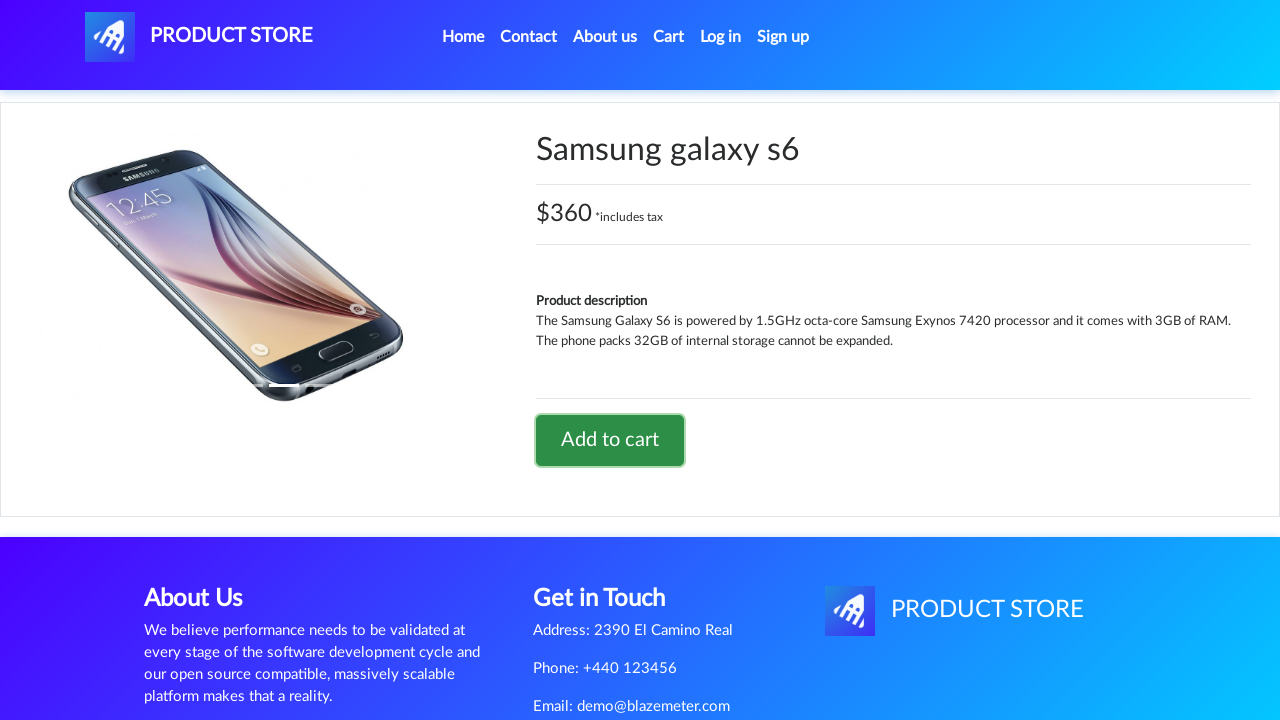

Accepted confirmation alert for item added to cart
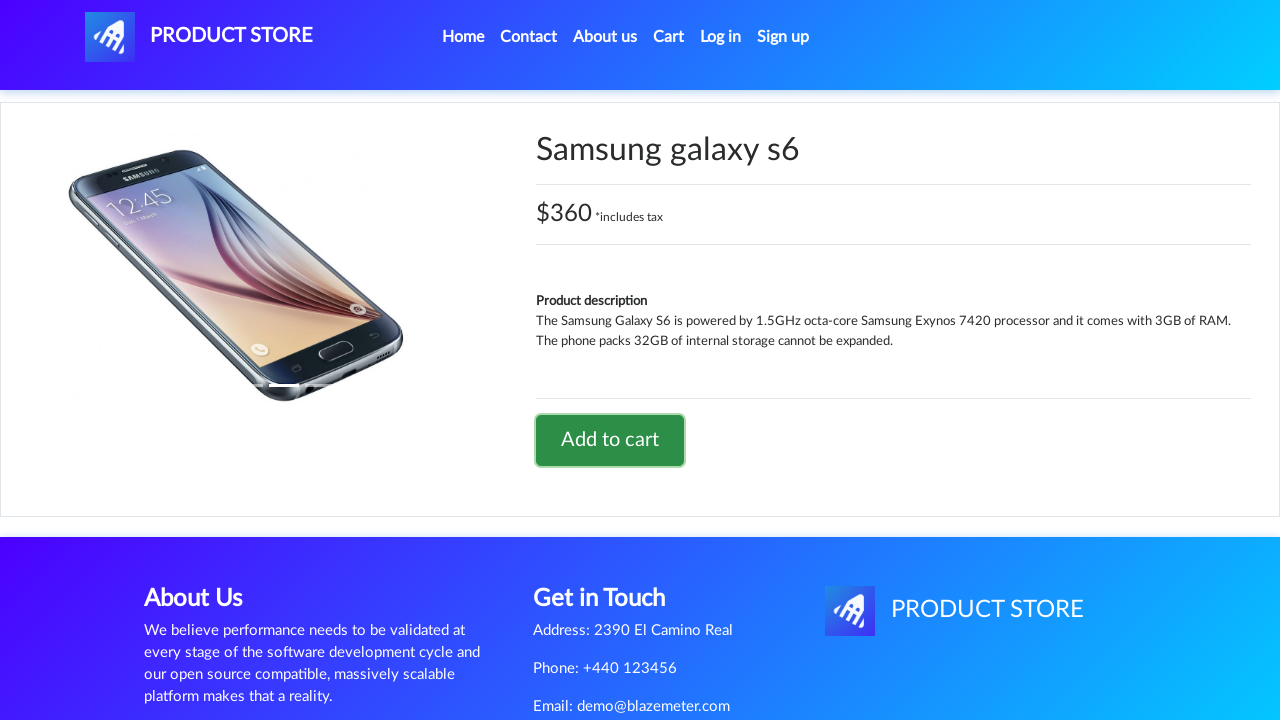

Waited after alert acceptance
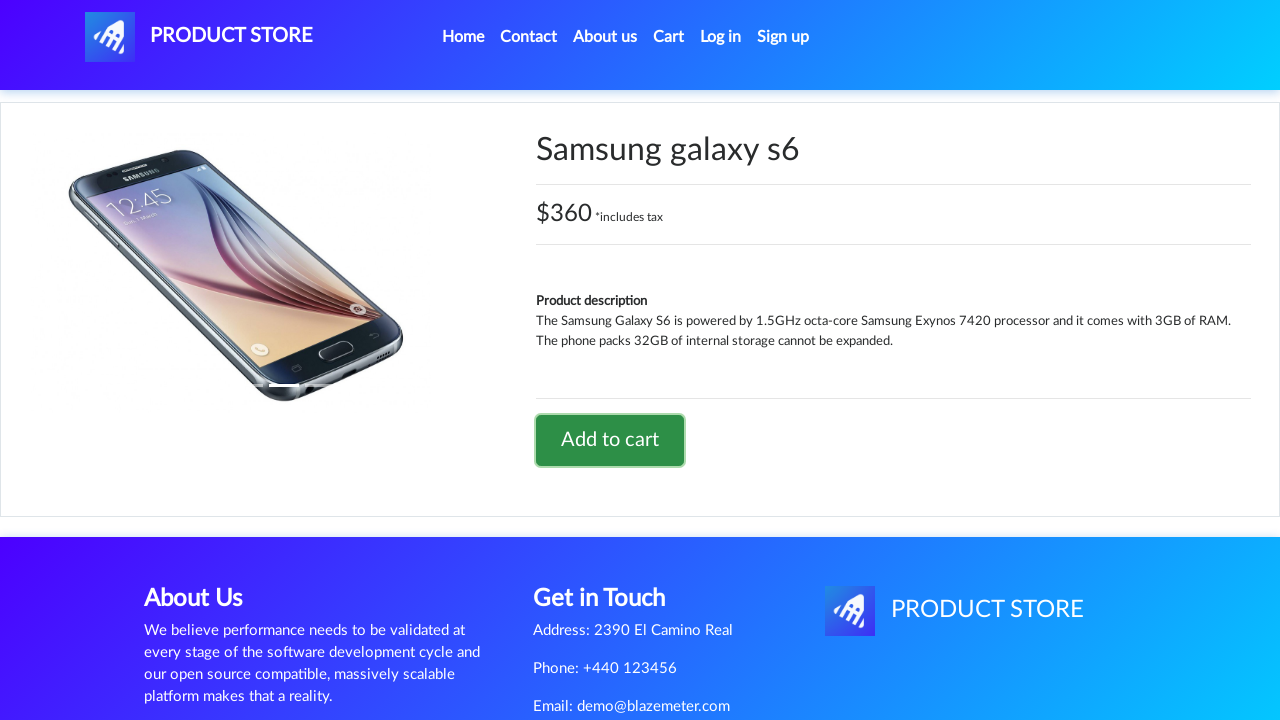

Clicked on cart icon to view cart at (669, 37) on #cartur
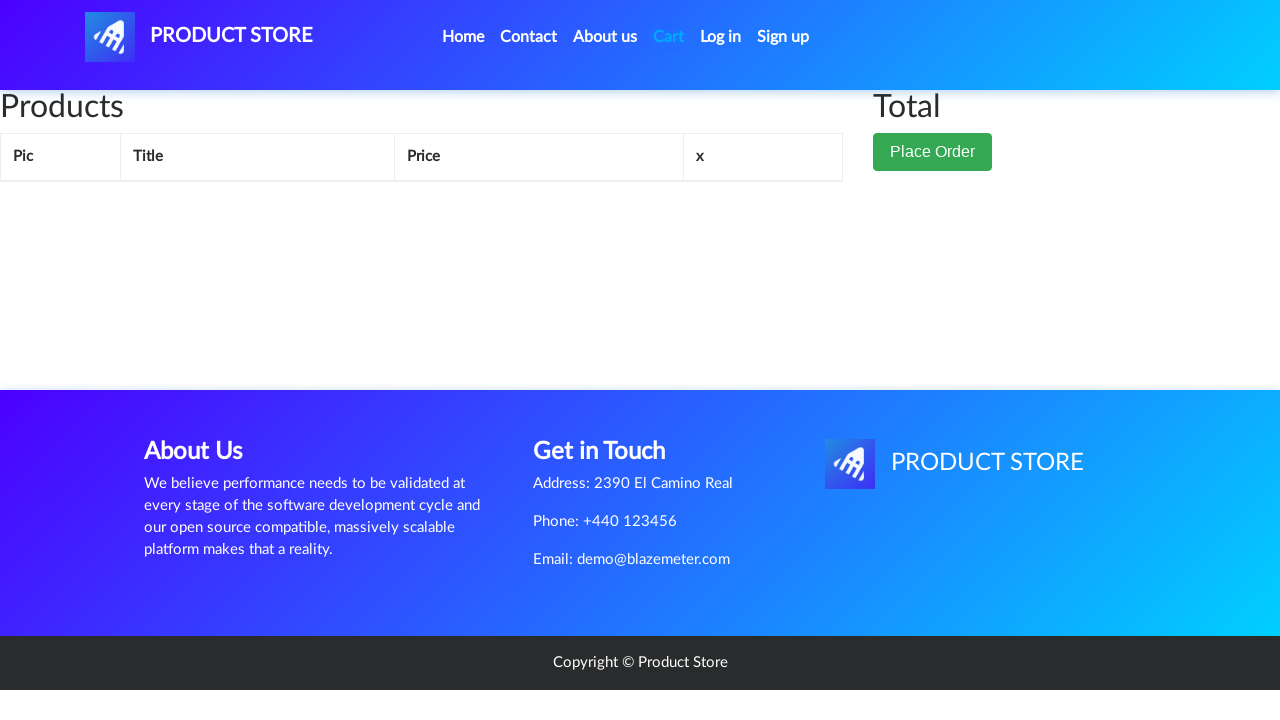

Waited for cart page to load
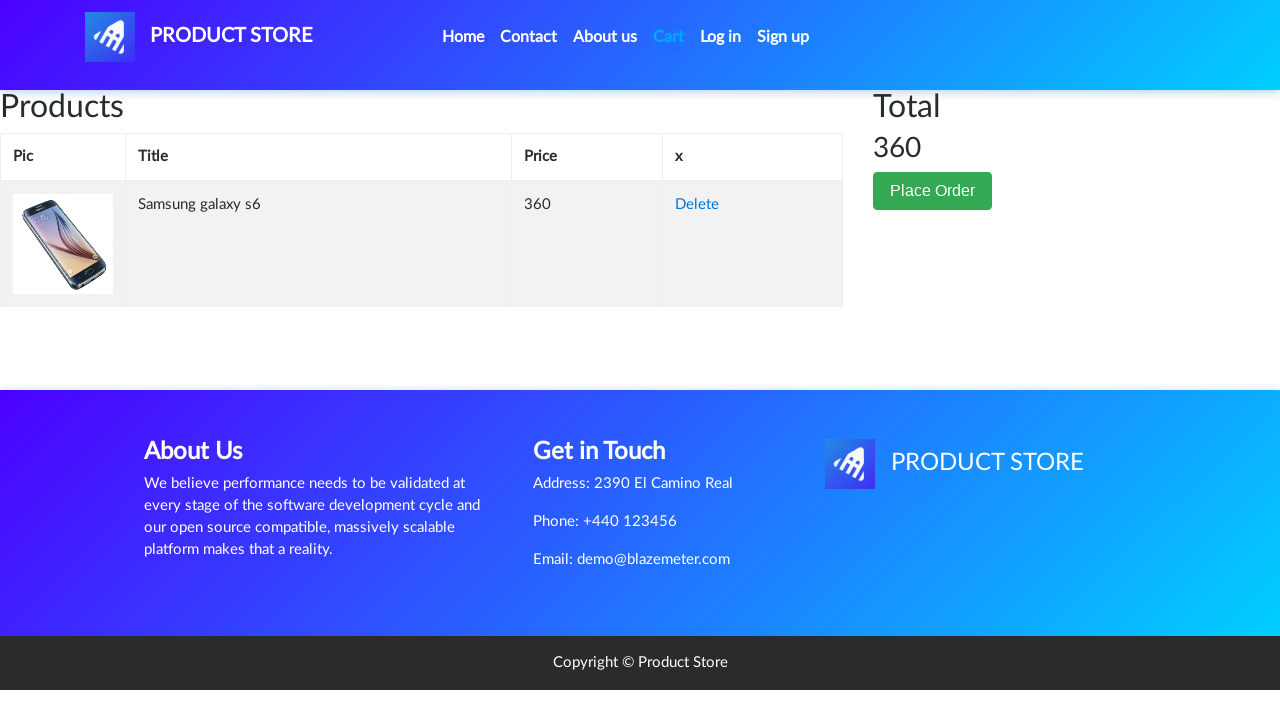

Cart items table loaded with Samsung Galaxy S6
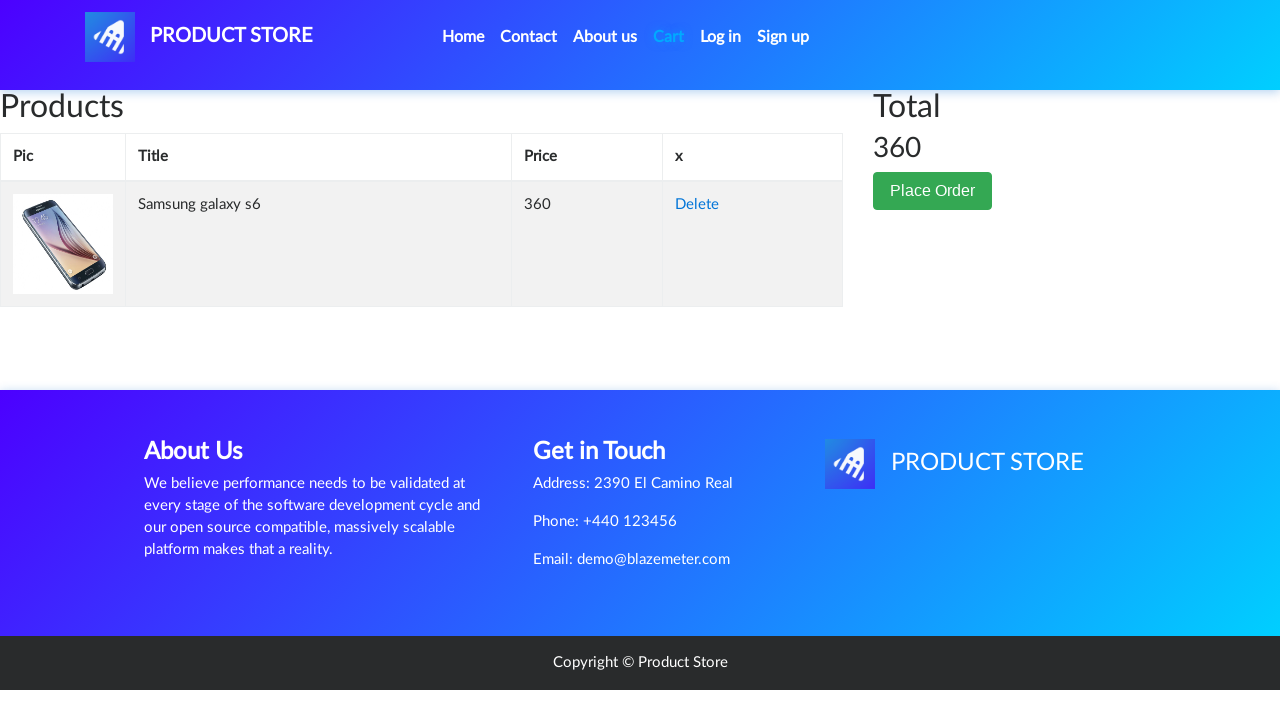

Clicked Place Order button at (933, 191) on button:has-text('Place Order')
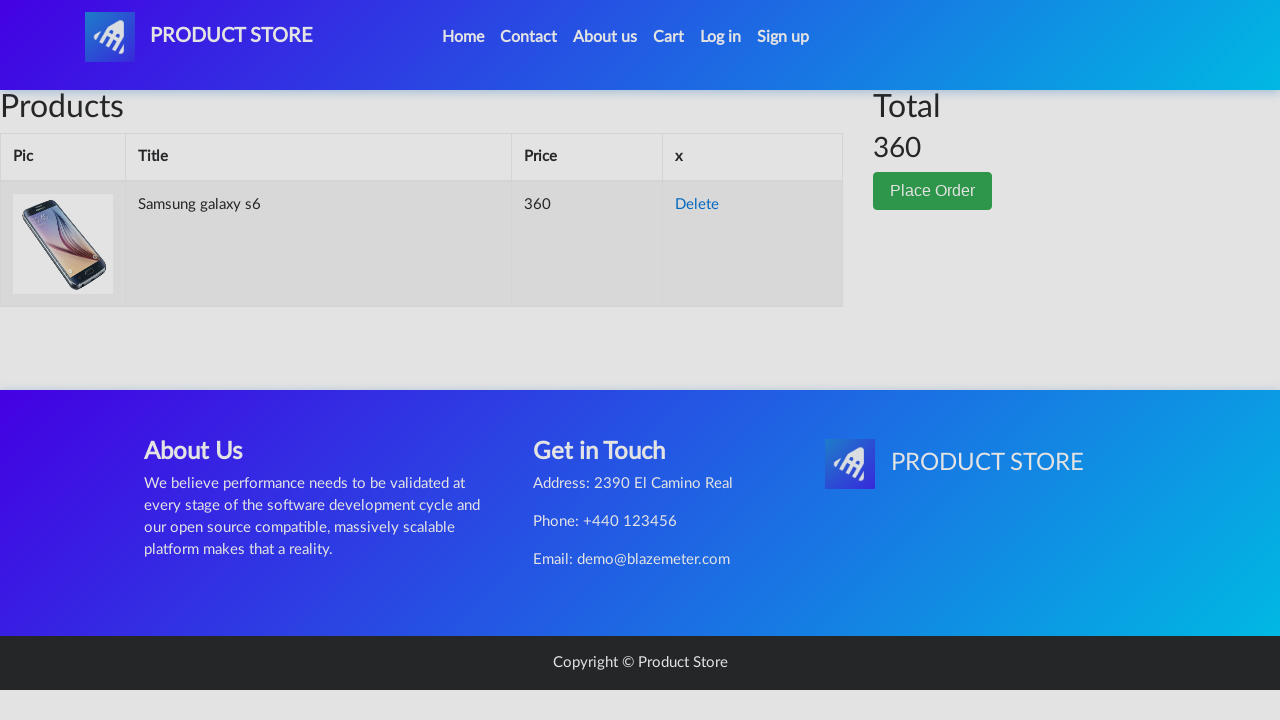

Waited after clicking Place Order
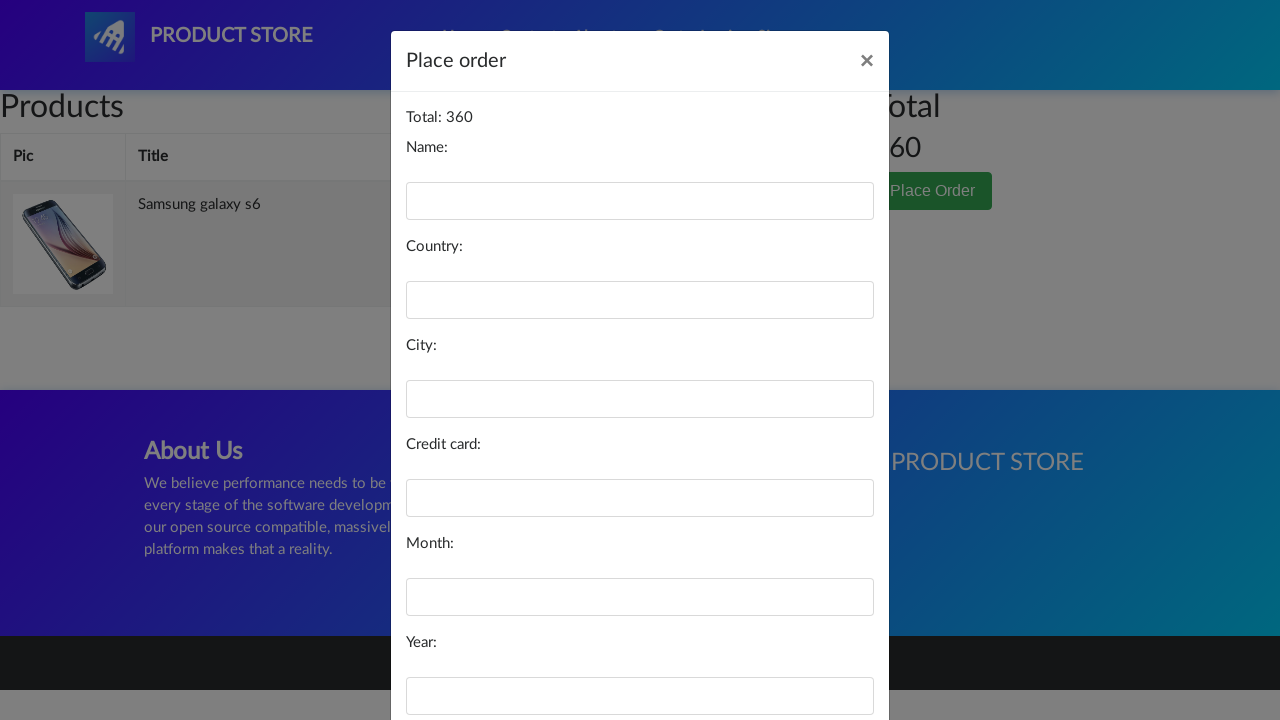

Checkout modal appeared on screen
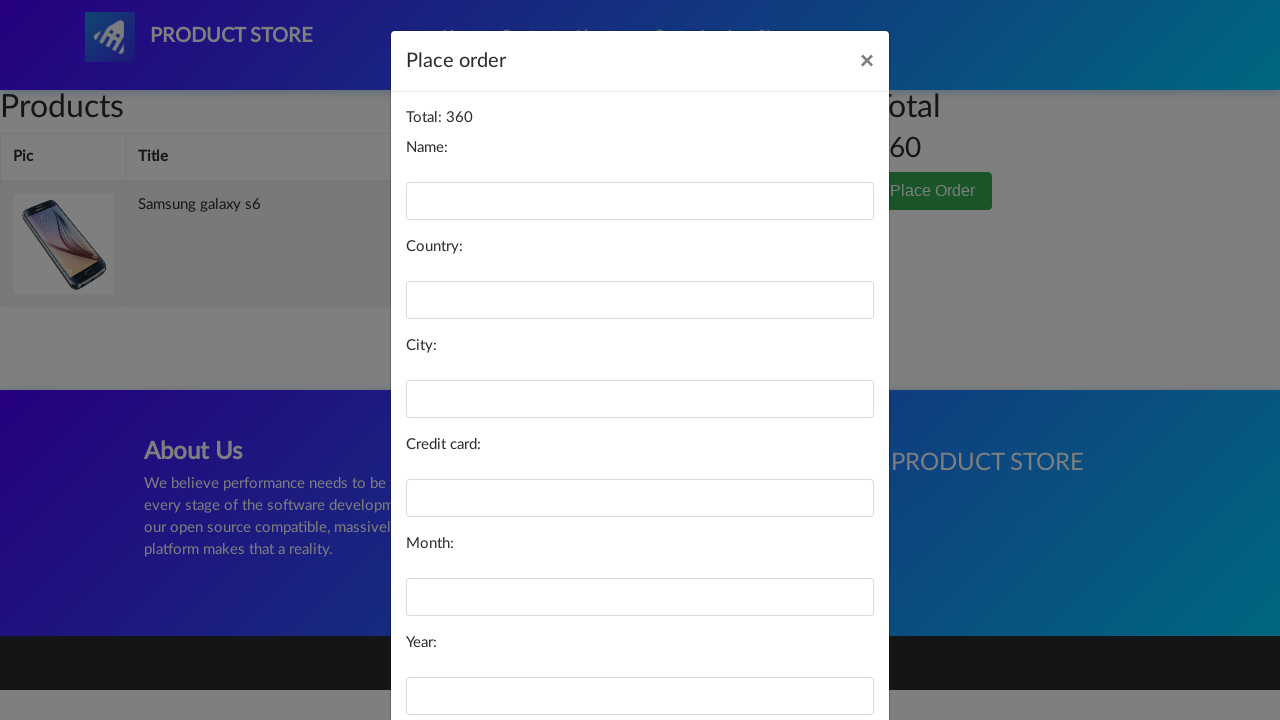

Filled name field with 'Mr Test' on #name
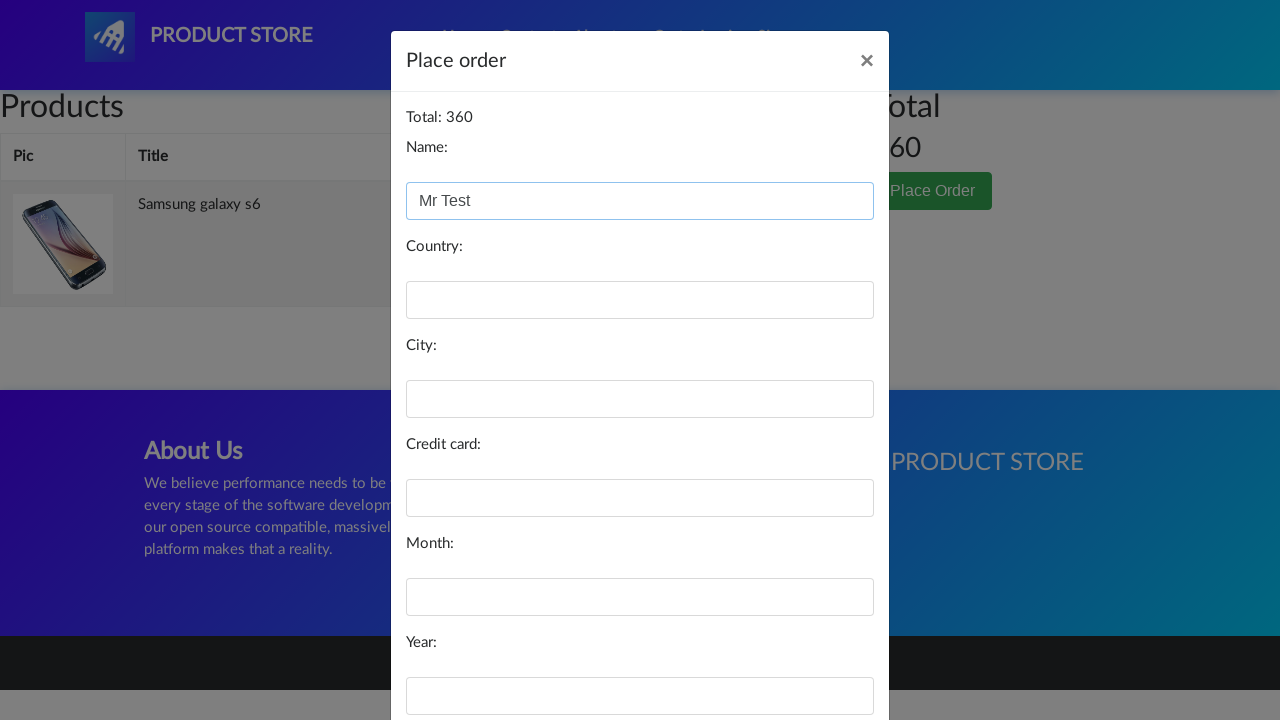

Filled country field with 'Norway' on #country
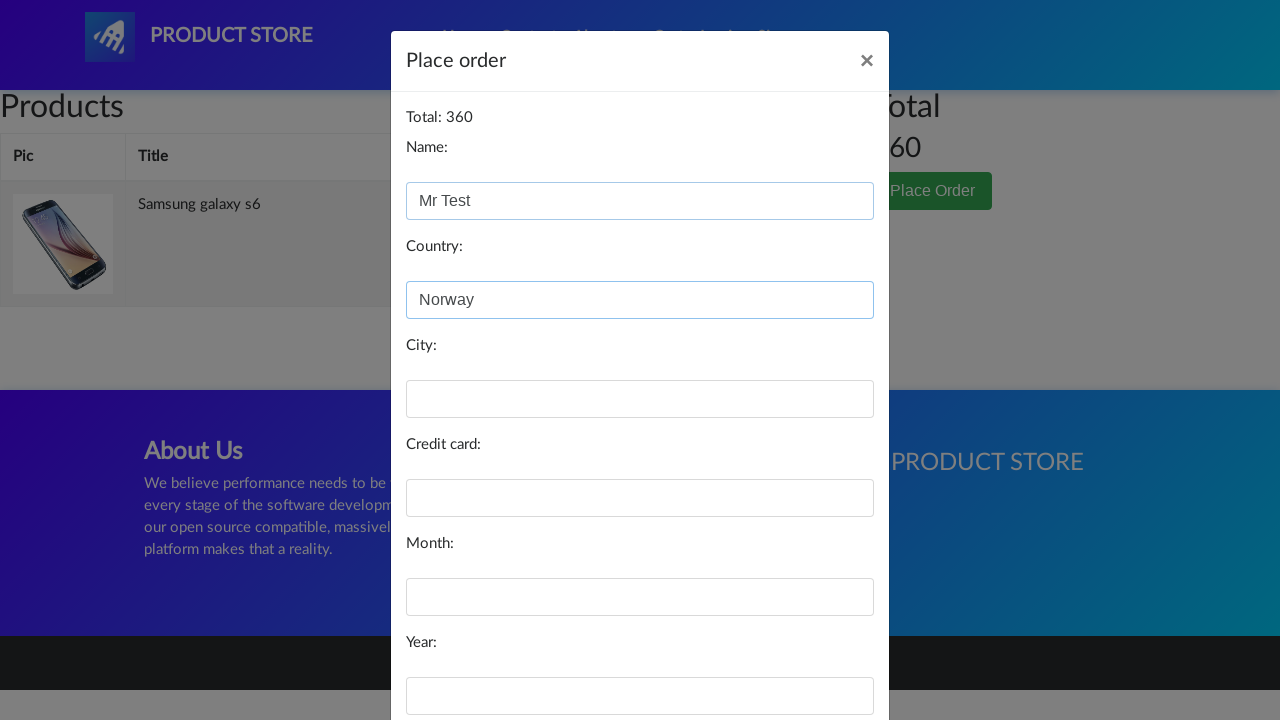

Filled city field with 'Tromsø' on #city
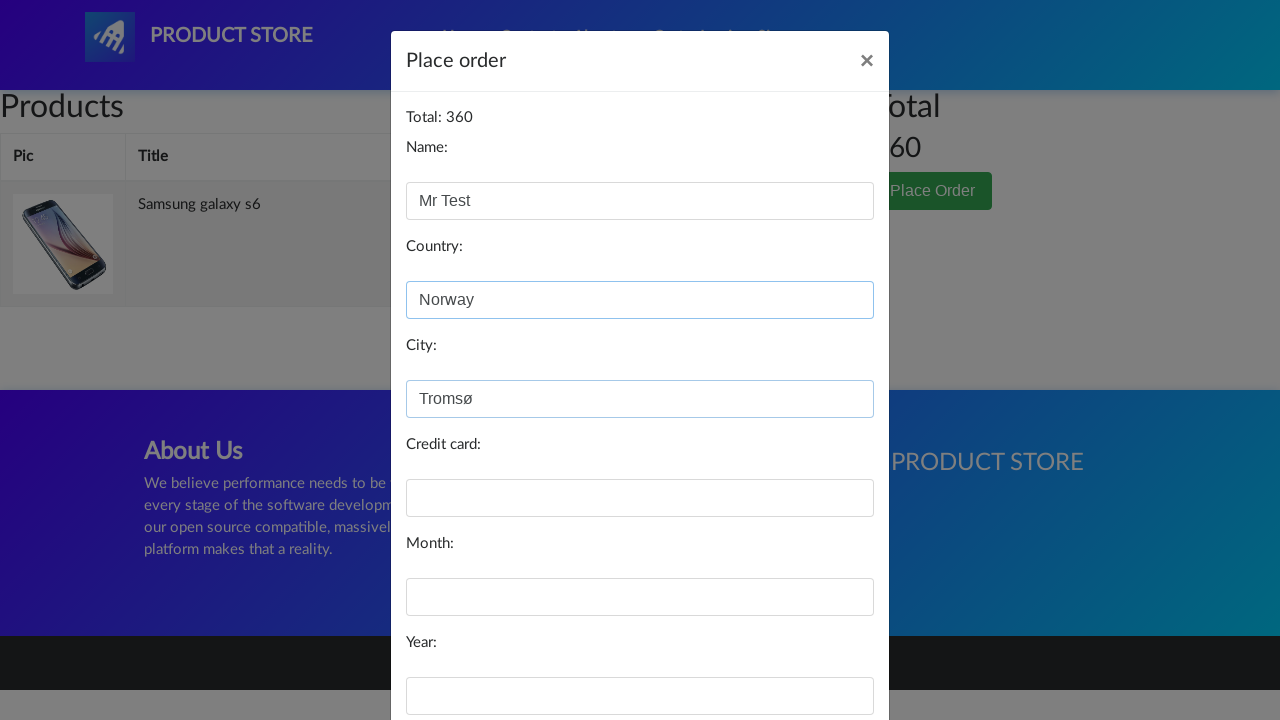

Filled card number field with provided card details on #card
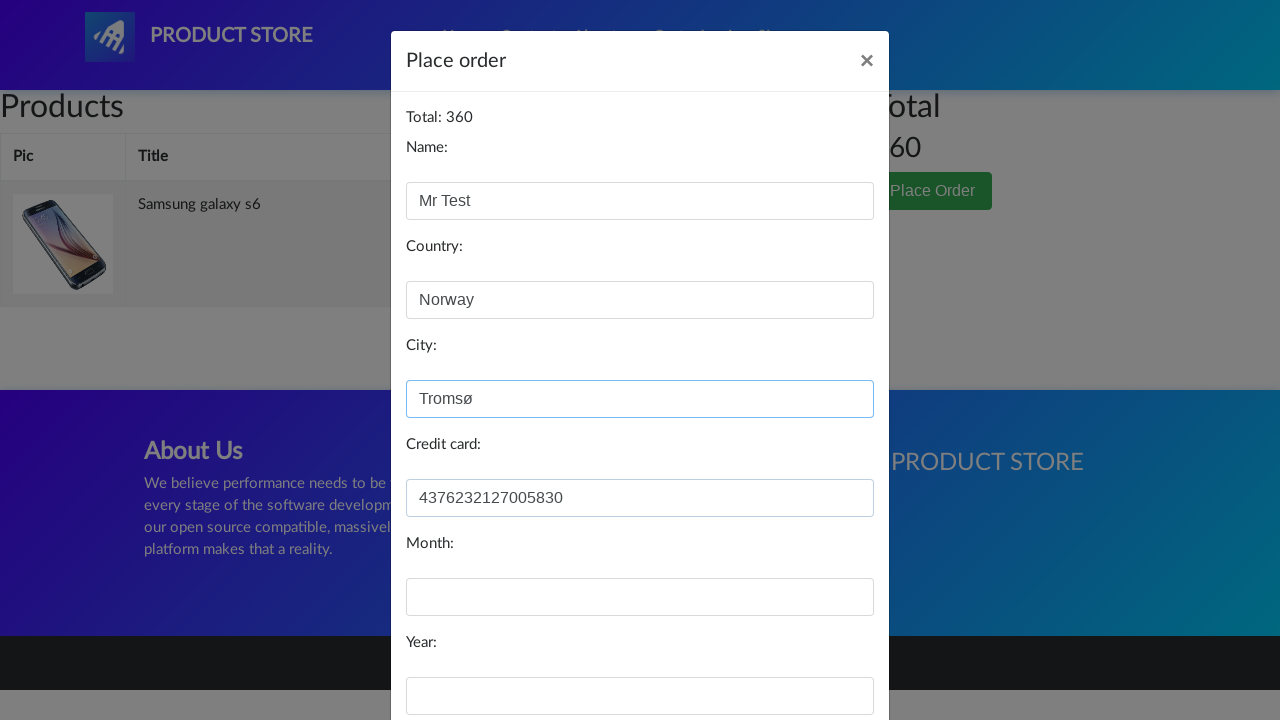

Filled expiry month field with 'May' on #month
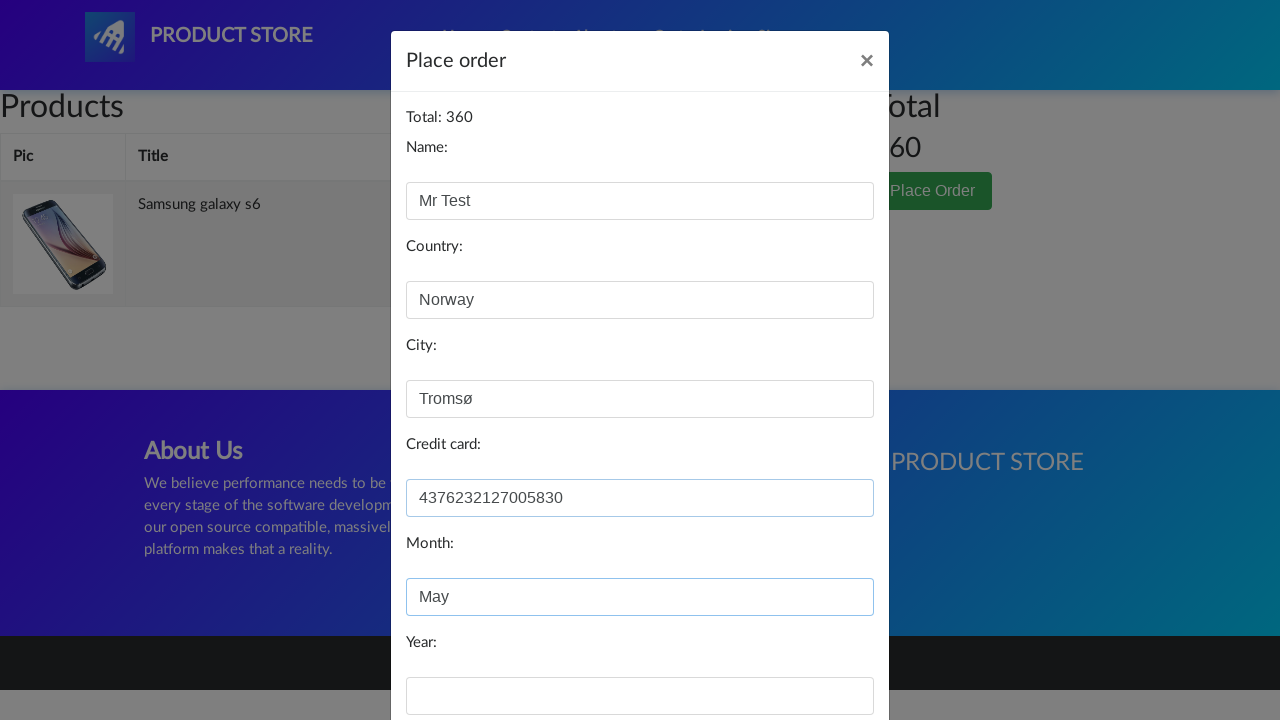

Filled expiry year field with '2022' on #year
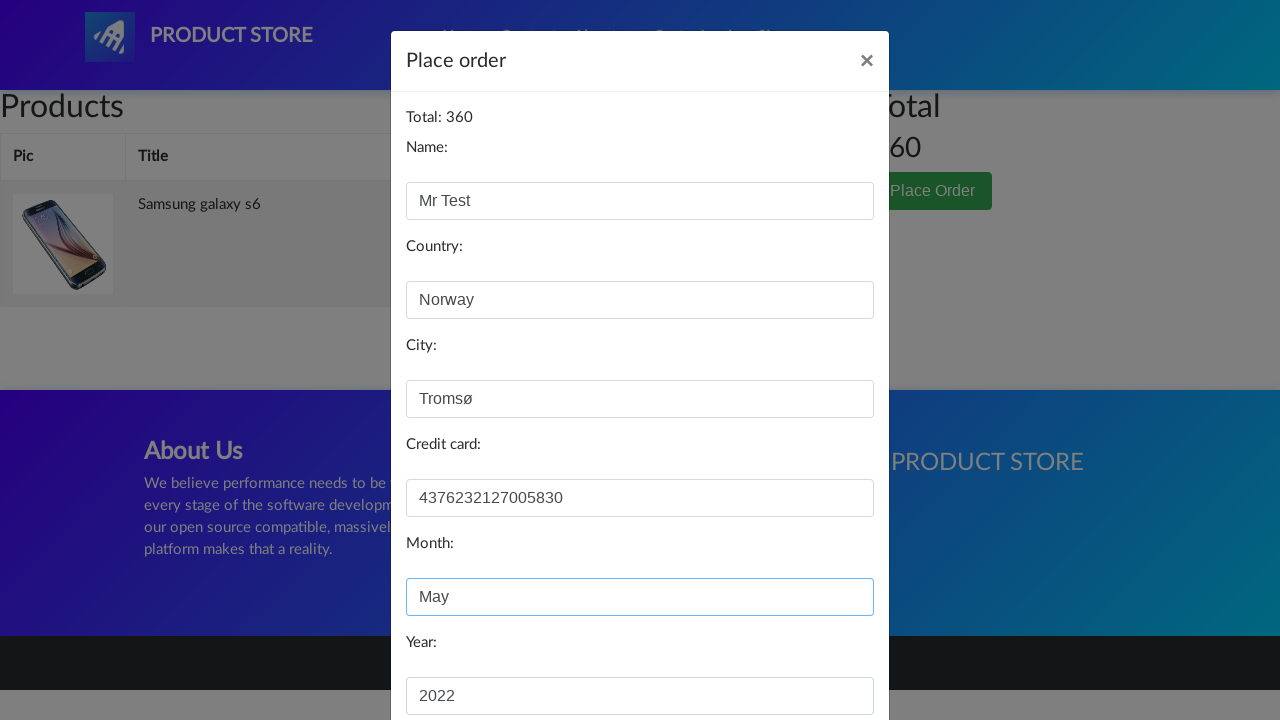

Clicked Purchase button to complete checkout at (823, 655) on button:has-text('Purchase')
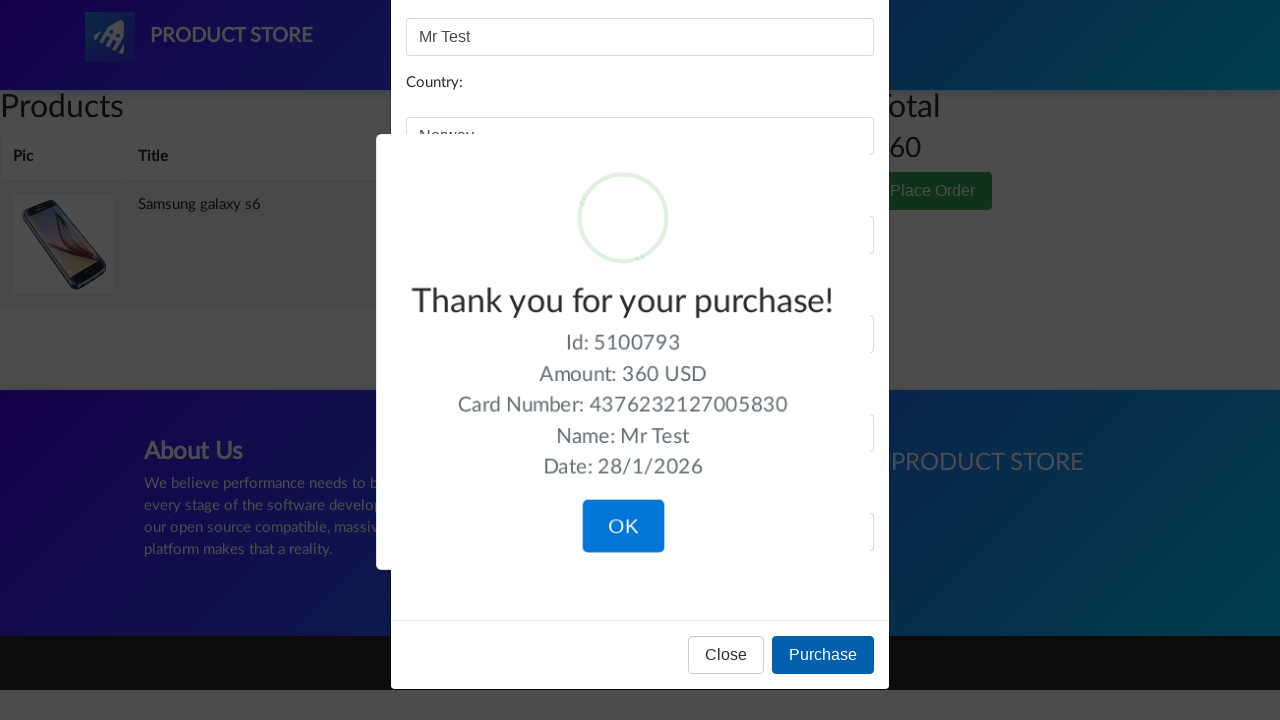

Waited for purchase confirmation
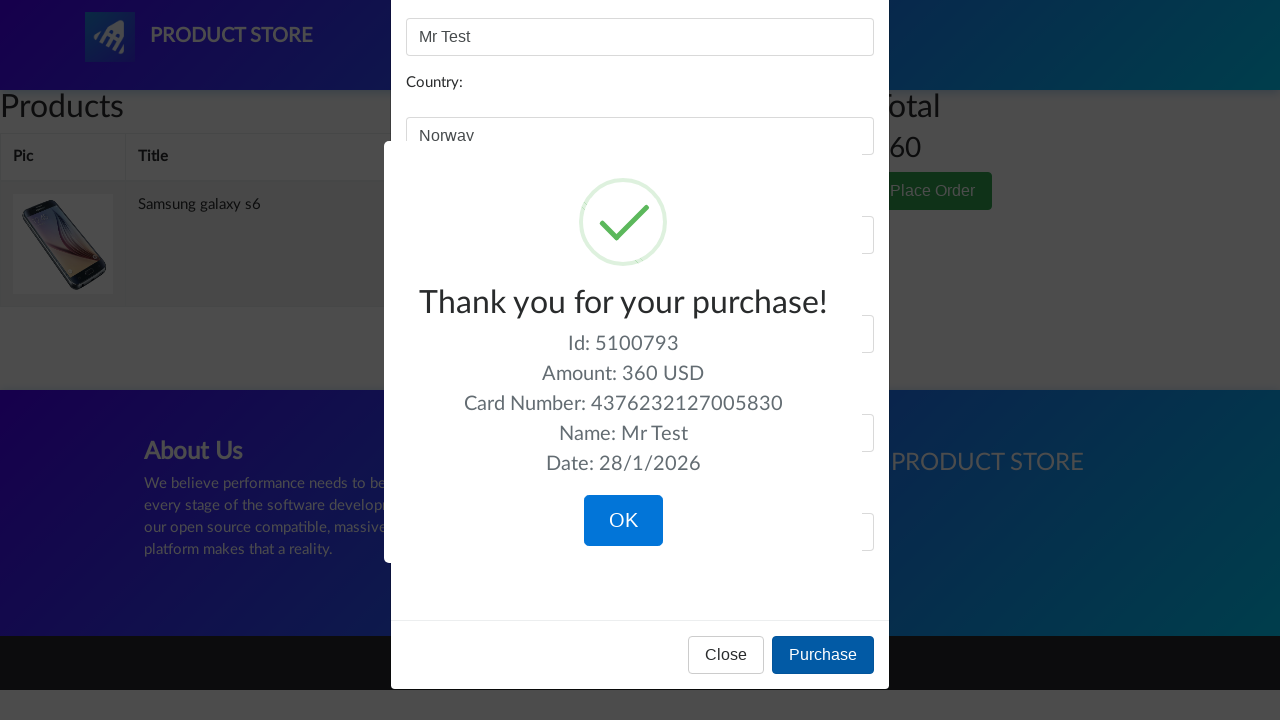

Purchase confirmation alert appeared
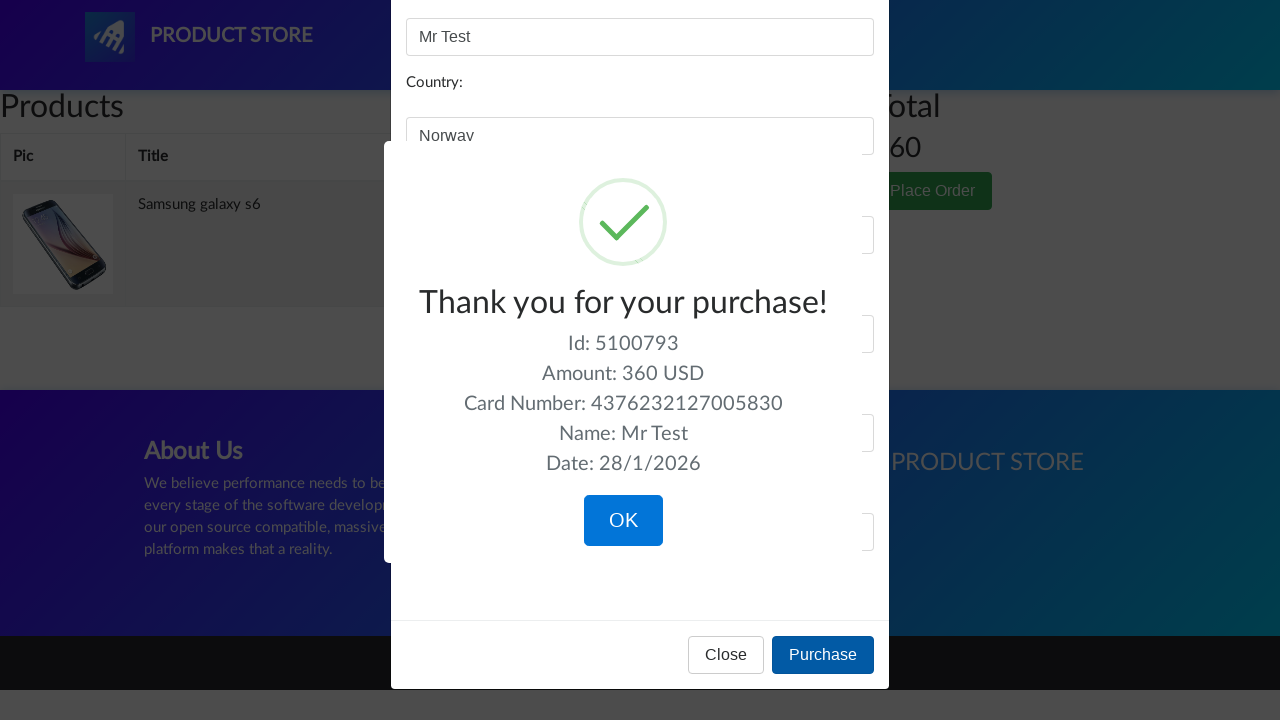

Clicked OK button to complete purchase flow at (623, 521) on button:has-text('OK')
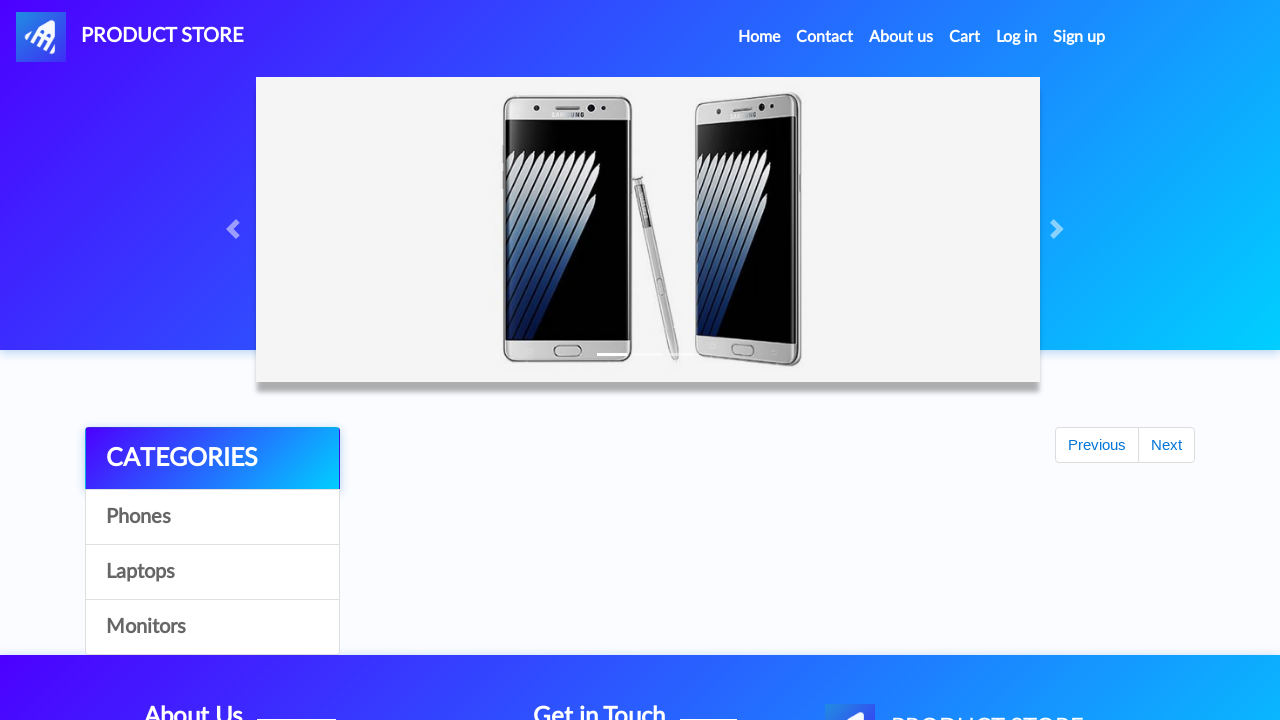

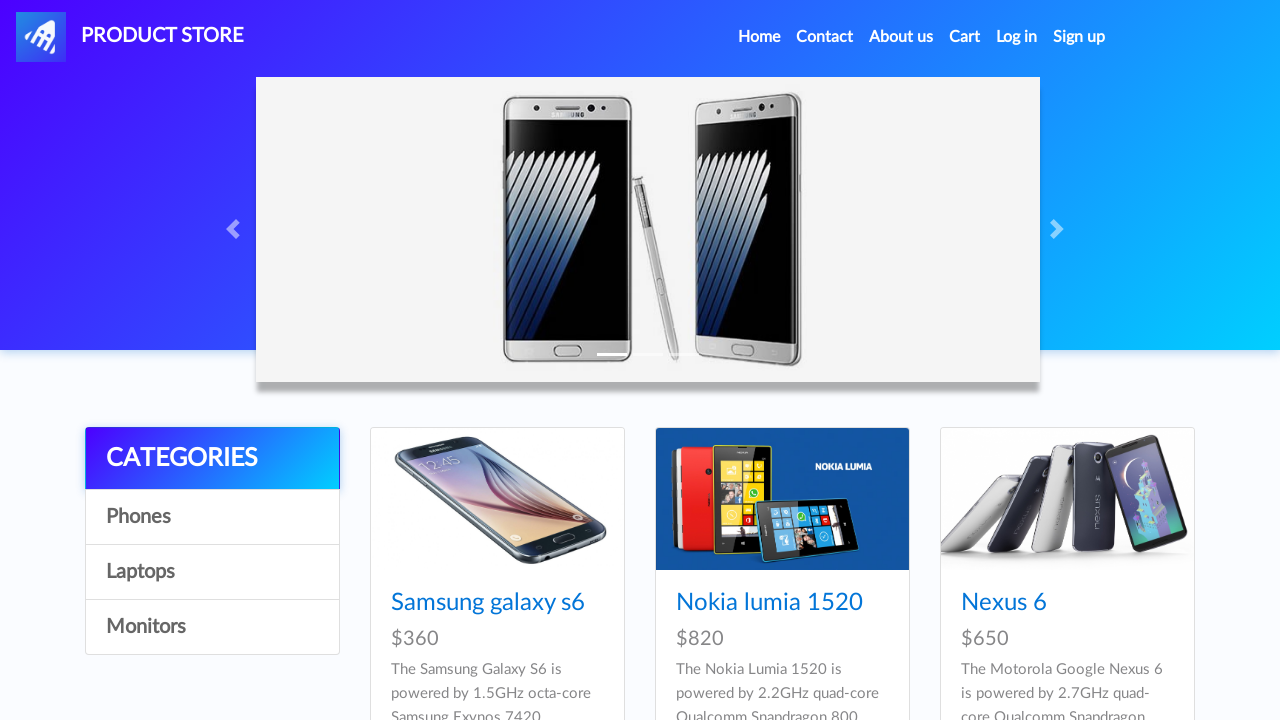